Navigates to Selenium documentation website and performs page scrolling actions using keyboard shortcuts

Starting URL: https://www.selenium.dev/

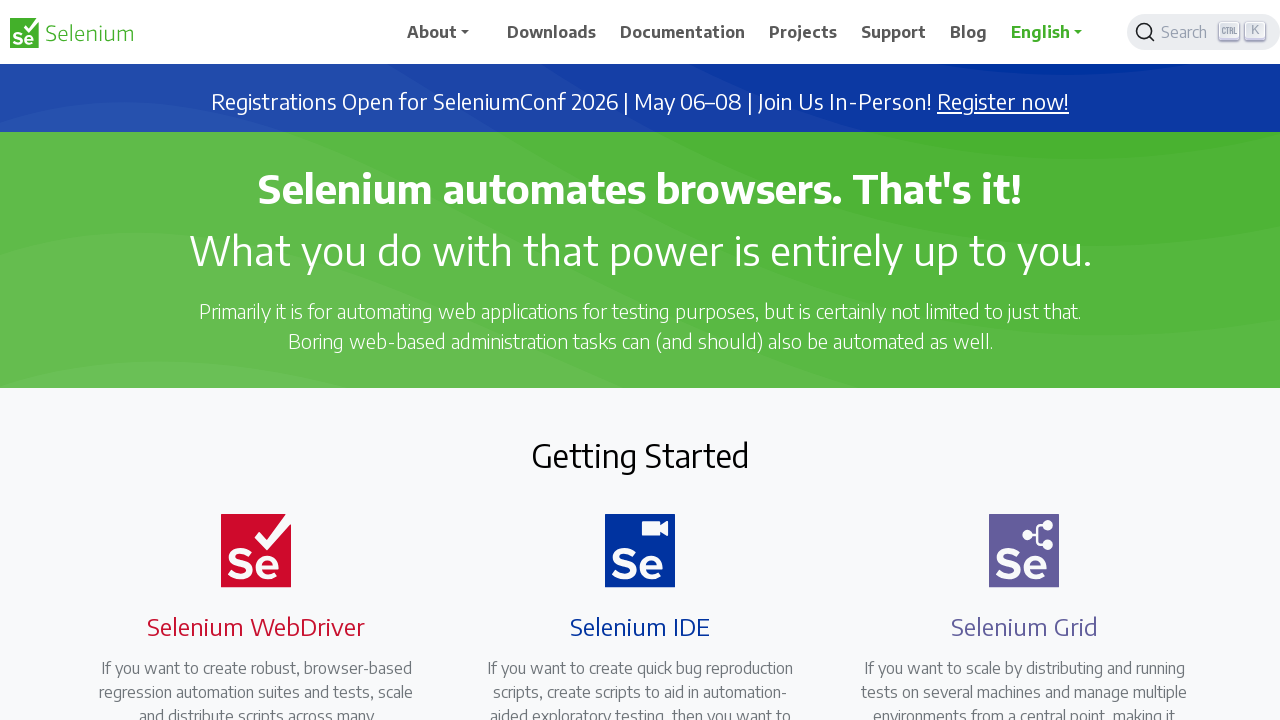

Navigated to Selenium documentation website
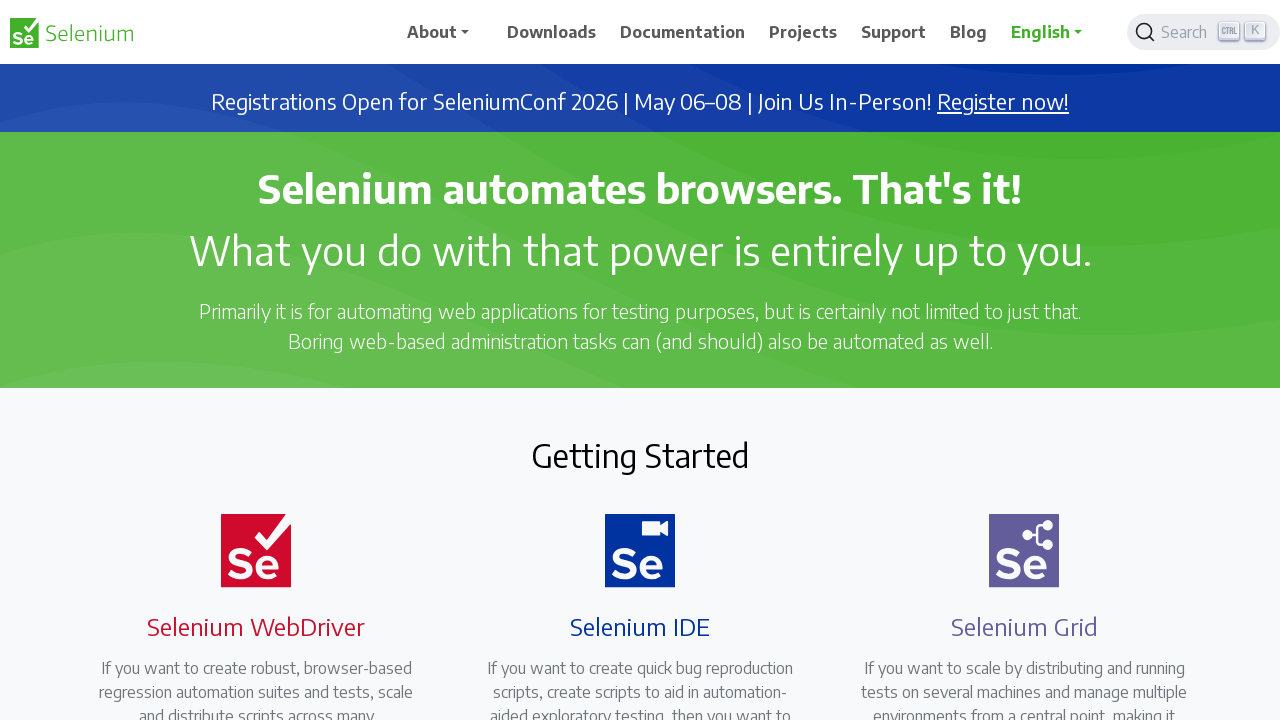

Scrolled down using Page Down key
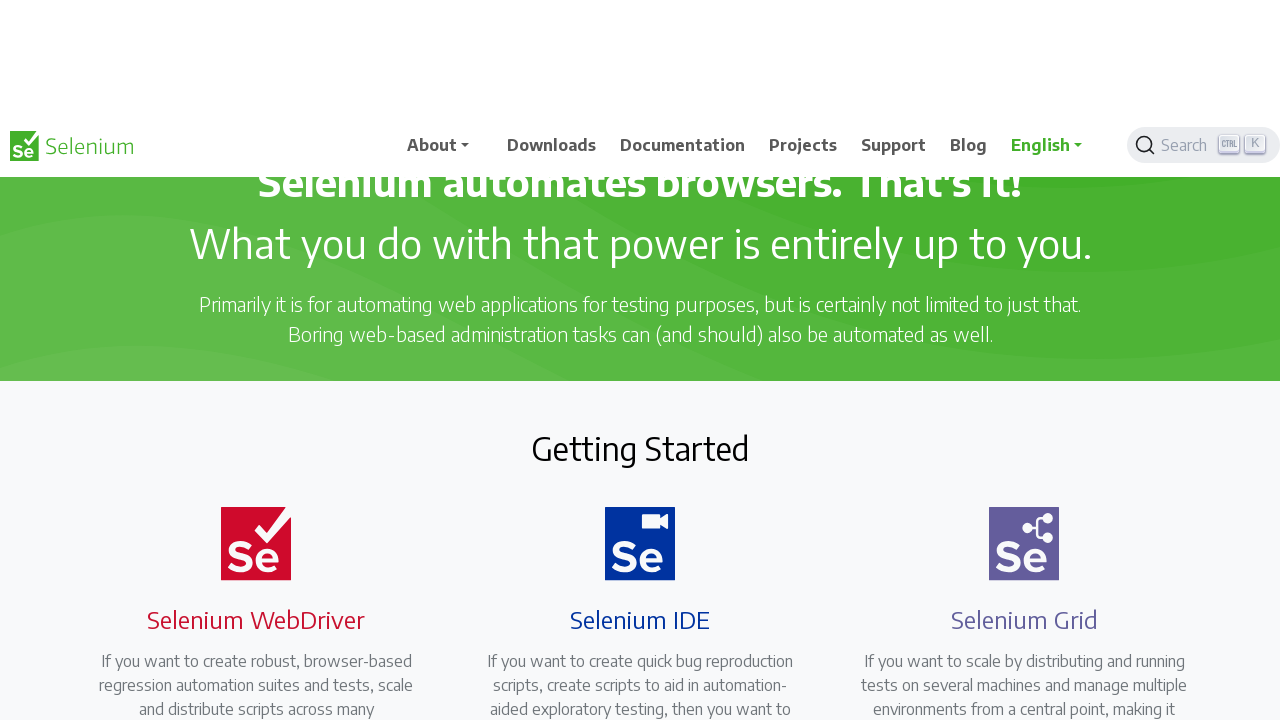

Scrolled up using Page Up key
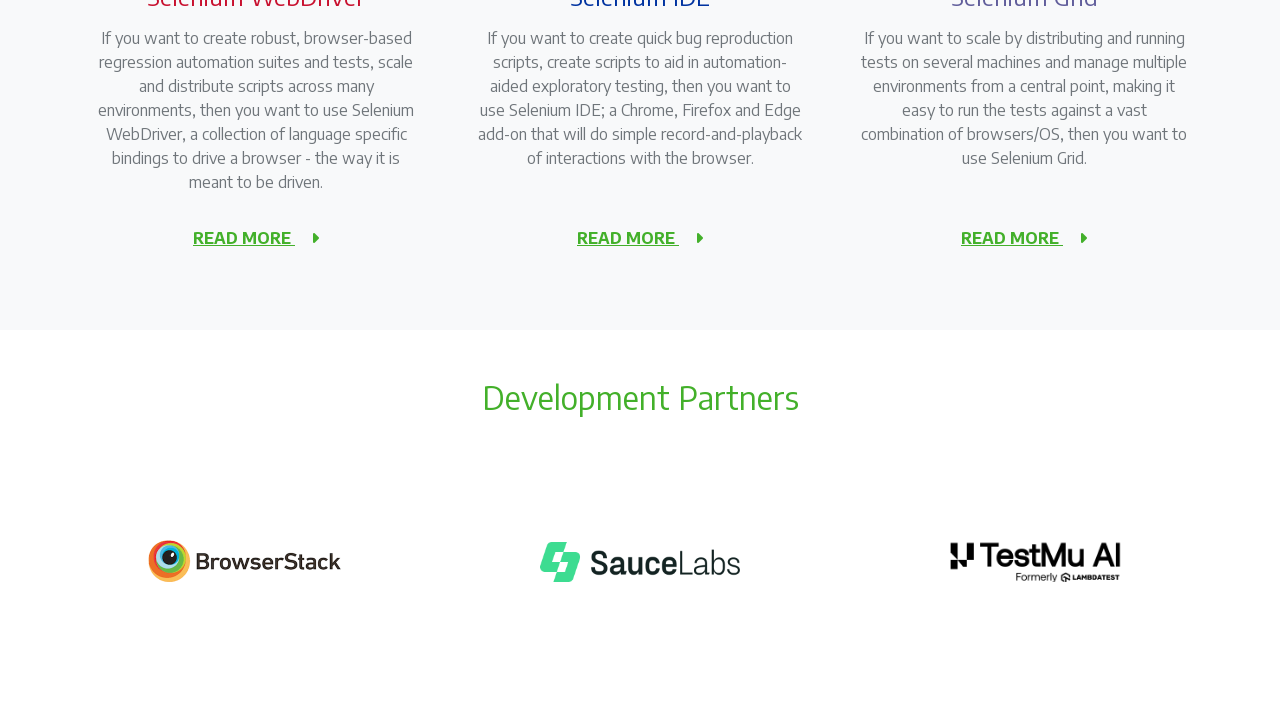

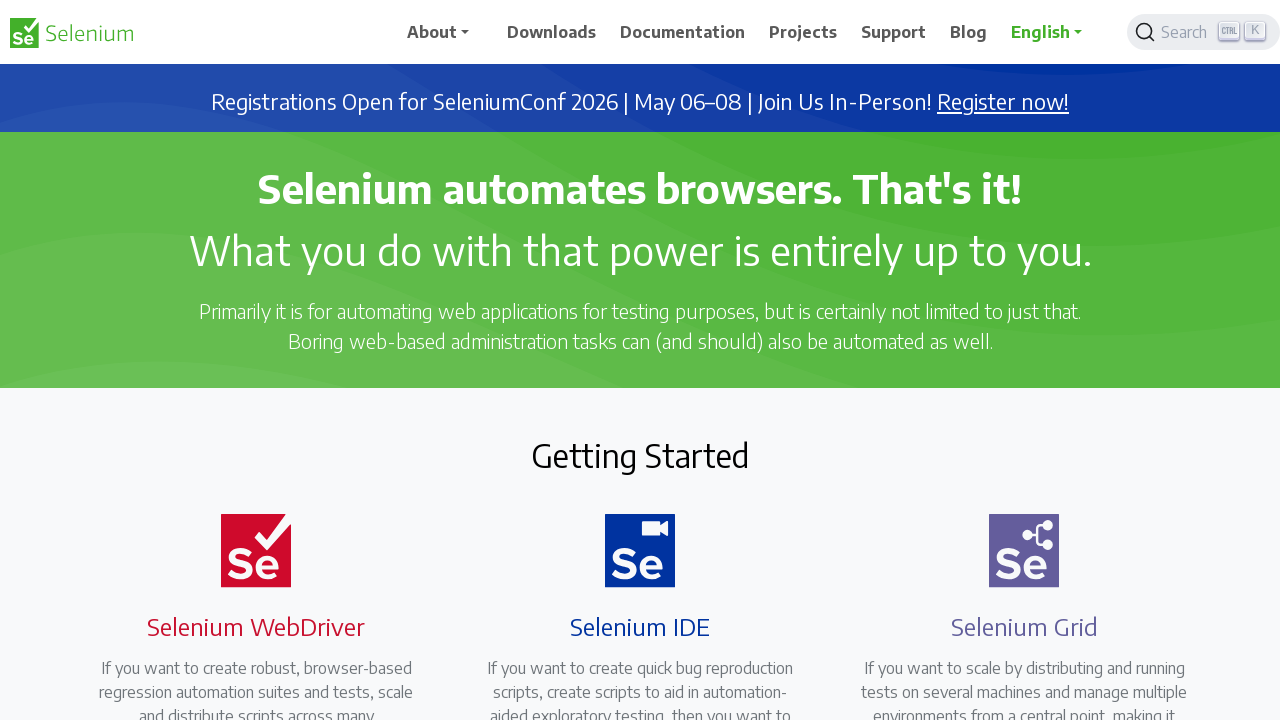